Tests radio button handling by clicking and verifying multiple radio buttons across different groups (sport and color) on a practice page

Starting URL: https://practice.cydeo.com/radio_buttons

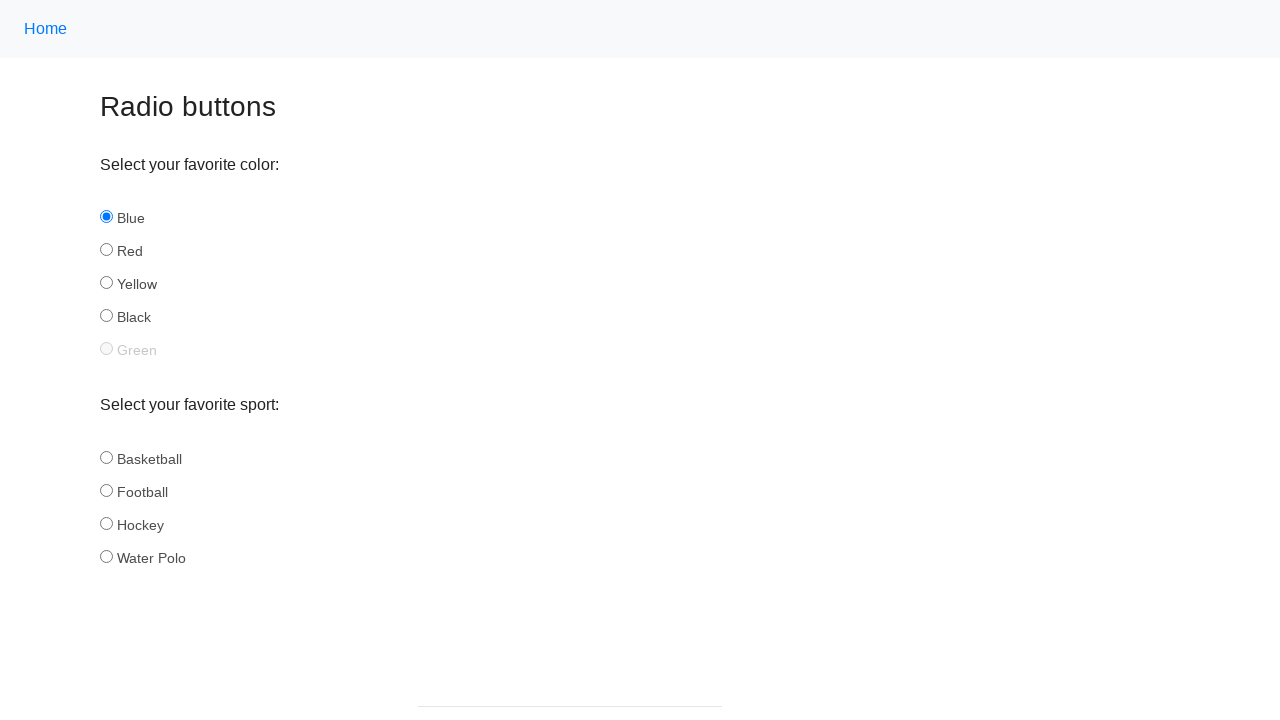

Clicked hockey radio button in sport group at (106, 523) on input[name='sport'][id='hockey']
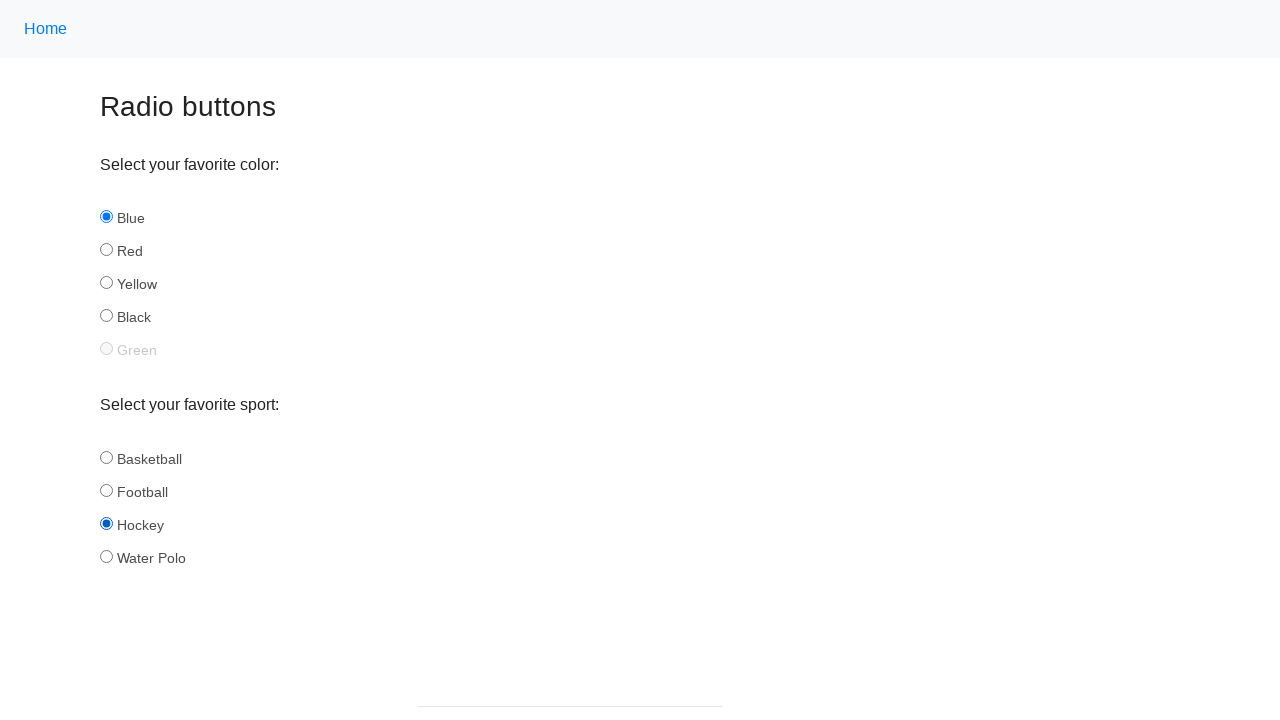

Verified hockey radio button is selected
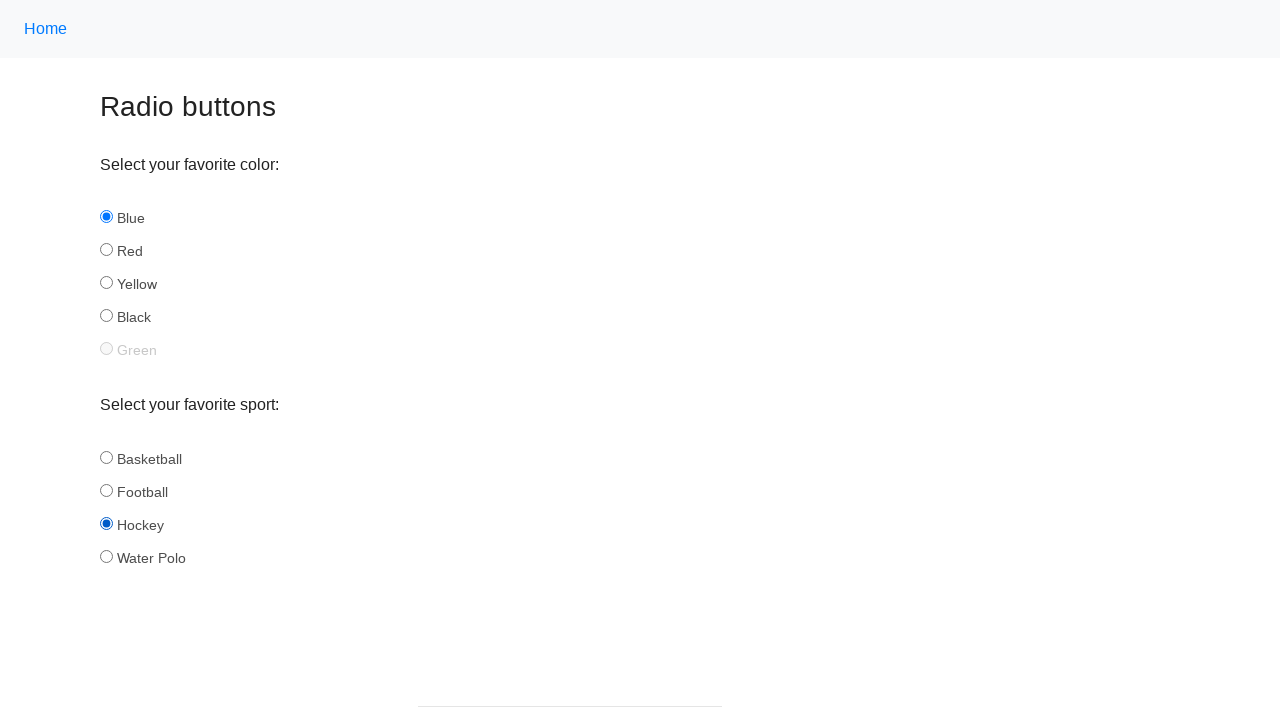

Clicked football radio button in sport group at (106, 490) on input[name='sport'][id='football']
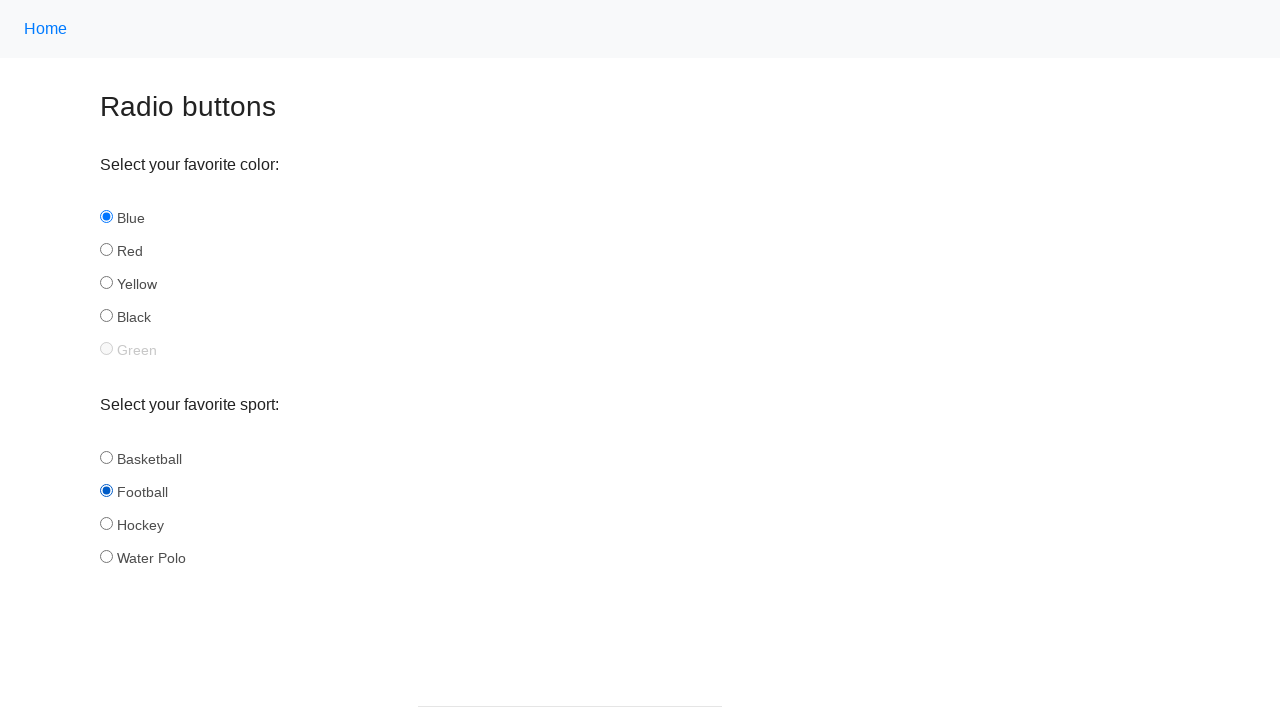

Verified football radio button is selected
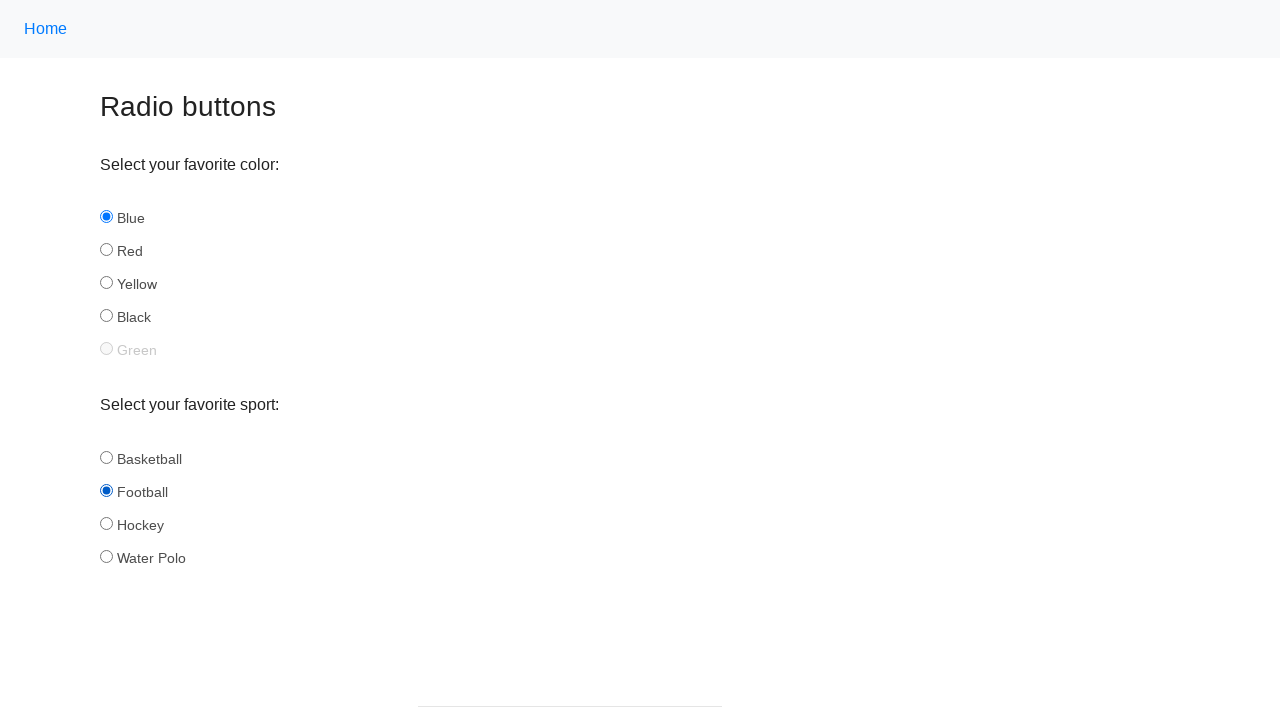

Clicked yellow radio button in color group at (106, 283) on input[name='color'][id='yellow']
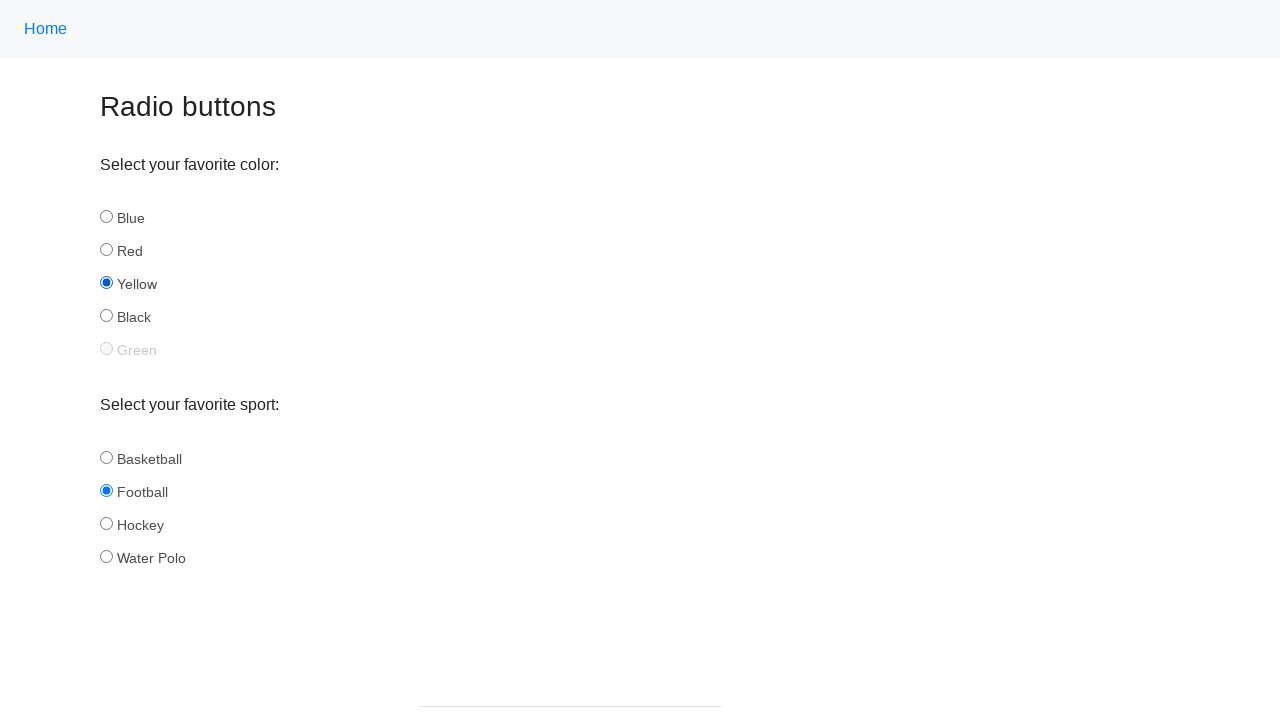

Verified yellow radio button is selected
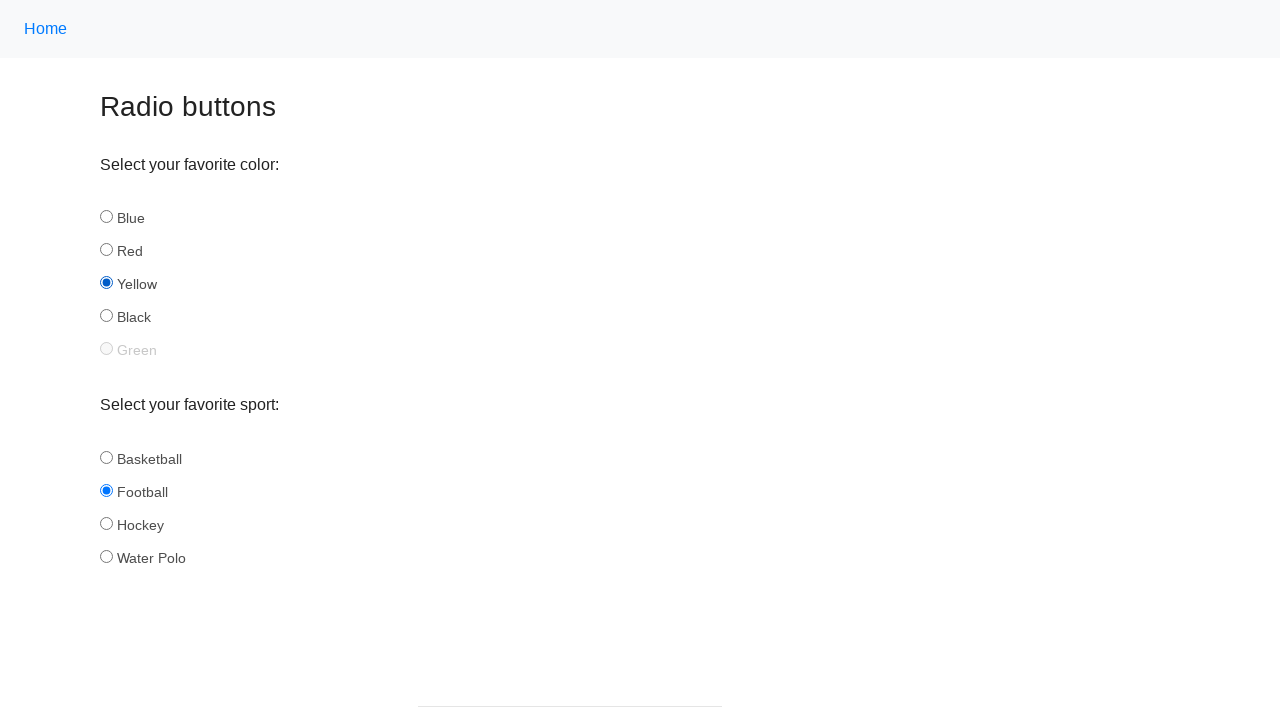

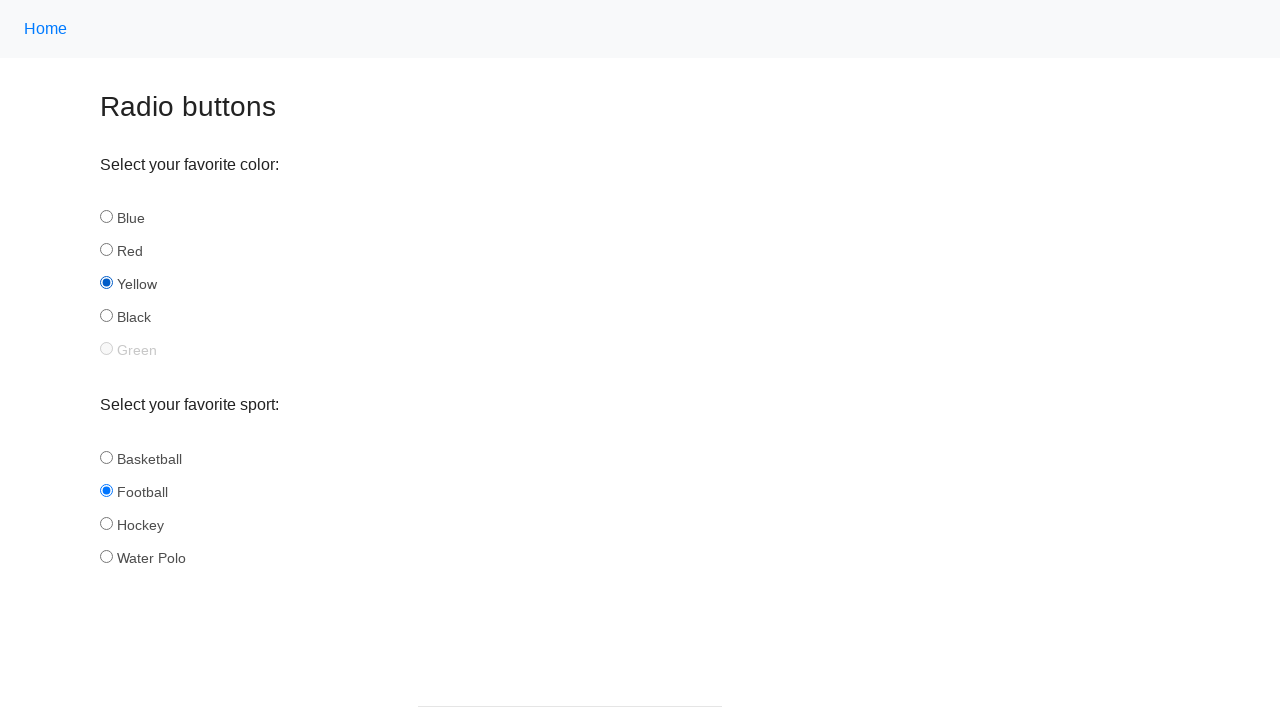